Verifies that the "Log In" button on the login page displays the expected text "Log In" by checking its value attribute.

Starting URL: https://login1.nextbasecrm.com/

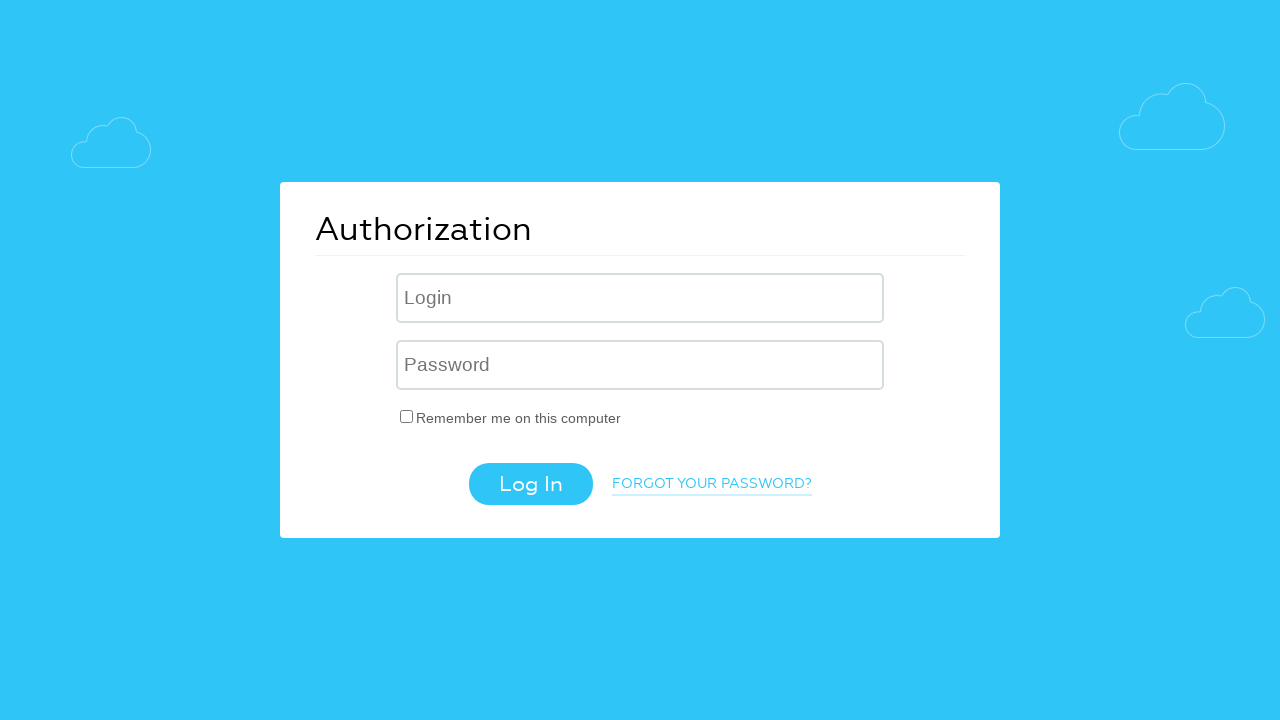

Log In button became visible
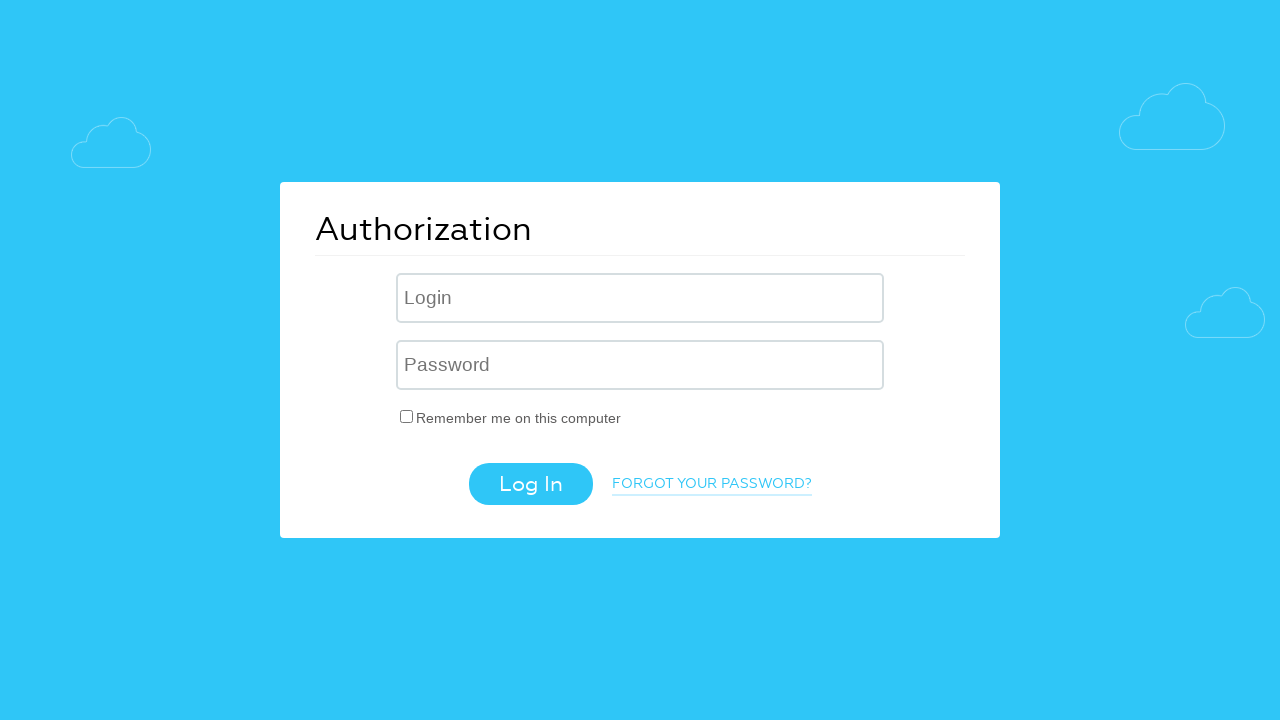

Retrieved value attribute from Log In button
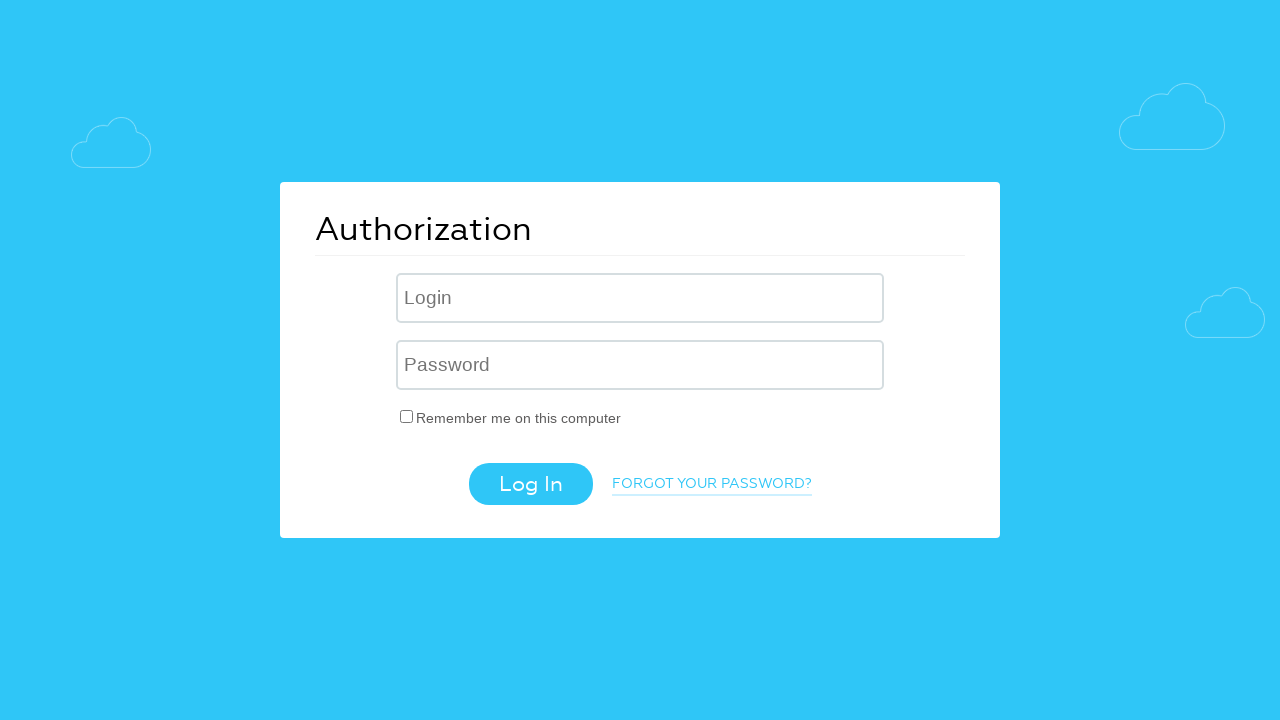

Set expected text to 'Log In'
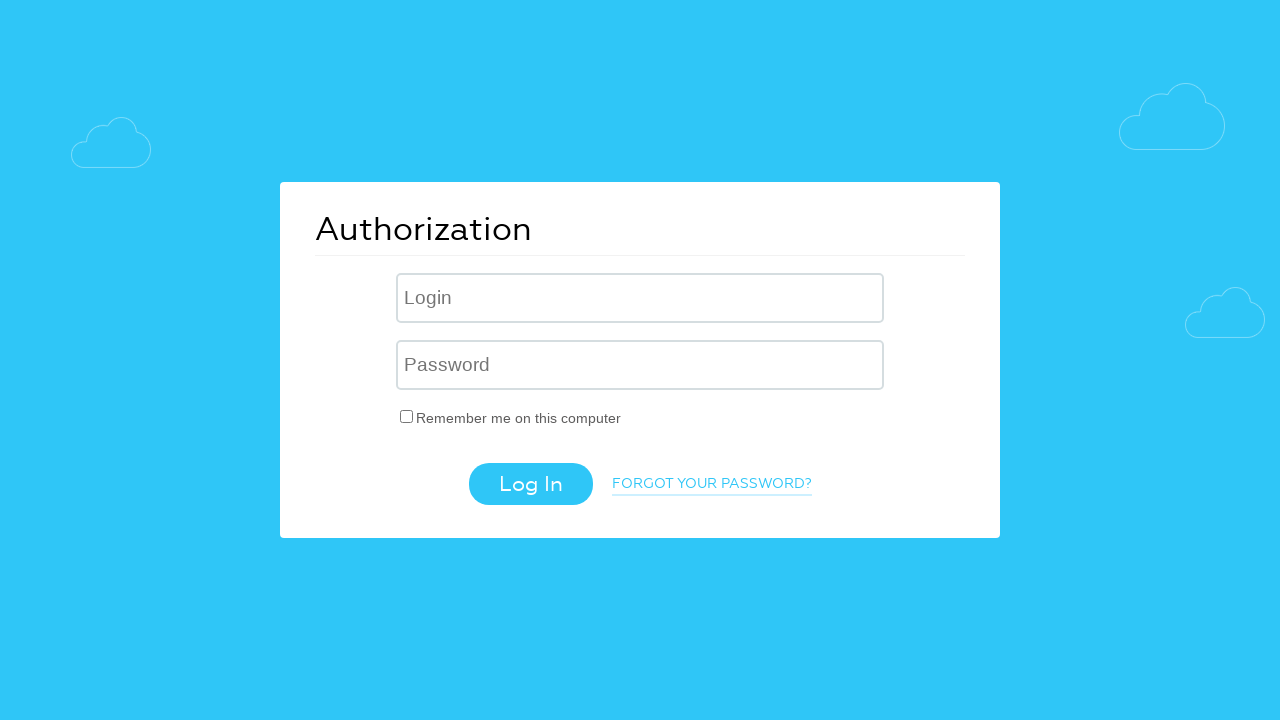

Verified Log In button displays expected text 'Log In'
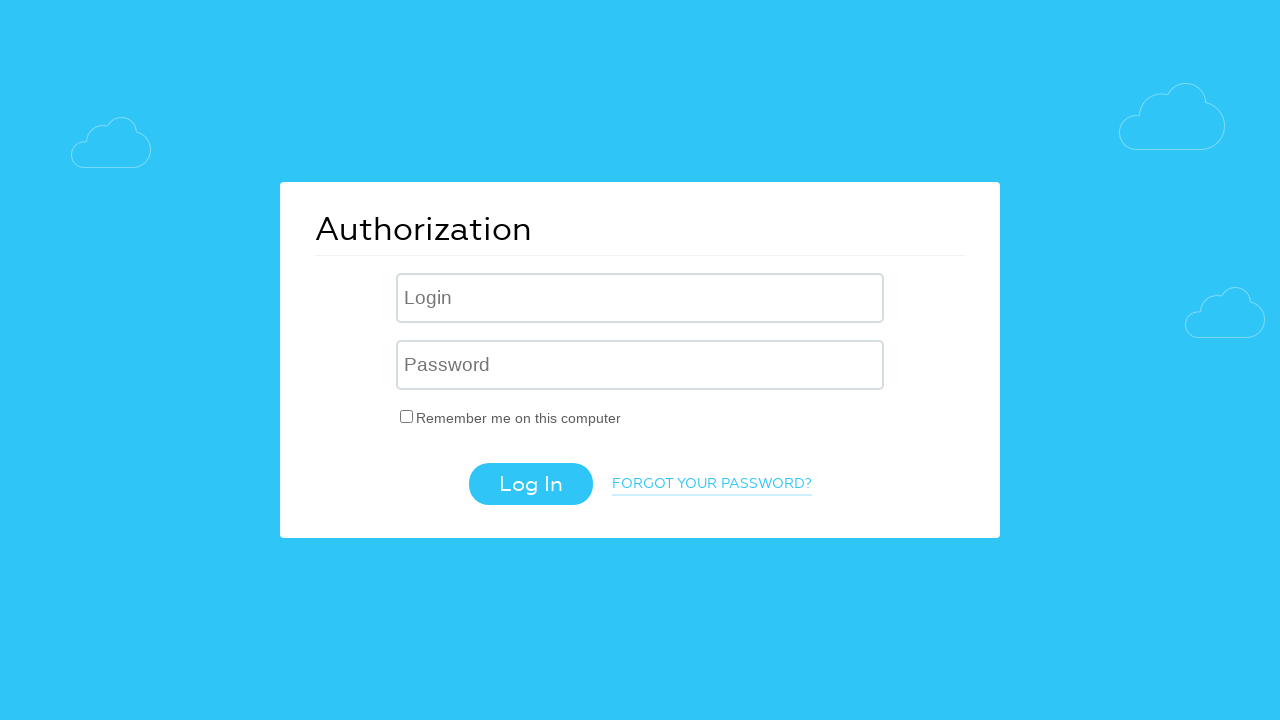

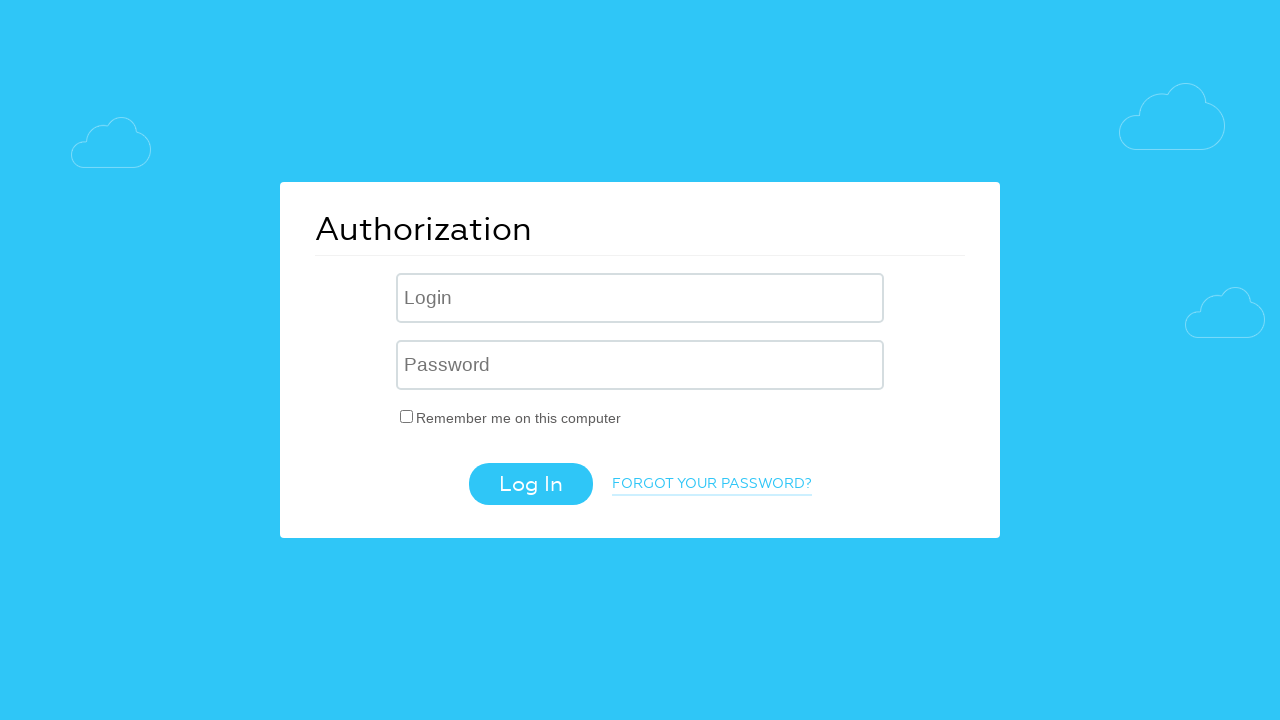